Solves a mathematical problem by reading a value from the page, calculating the answer using a formula, and submitting the form with the answer and checkbox selections

Starting URL: http://suninjuly.github.io/math.html

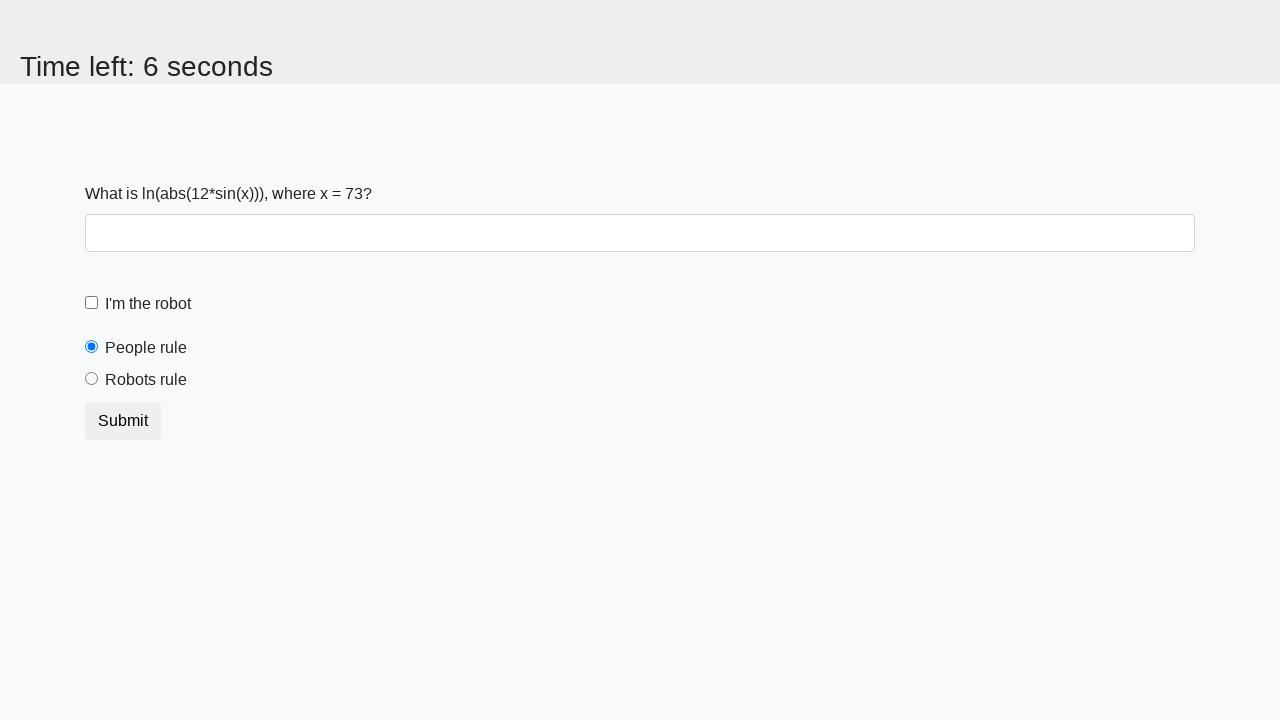

Retrieved x value from the page
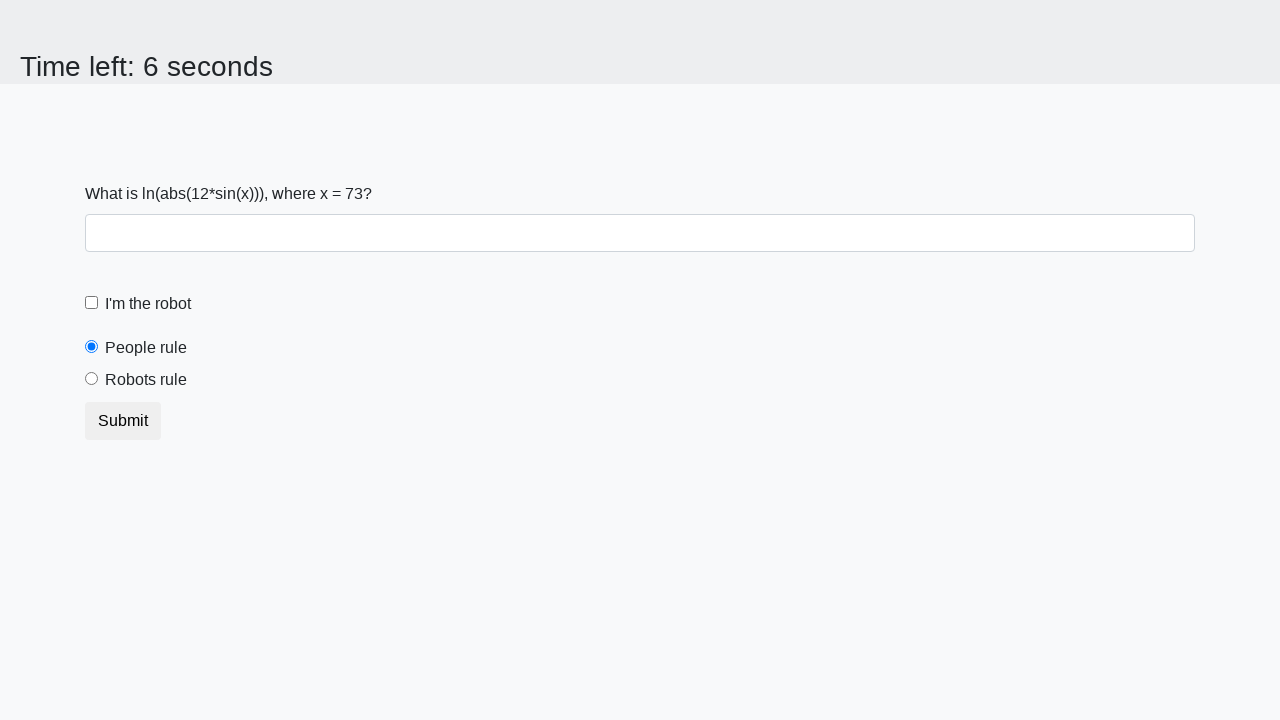

Calculated answer using formula: log(abs(12*sin(x)))
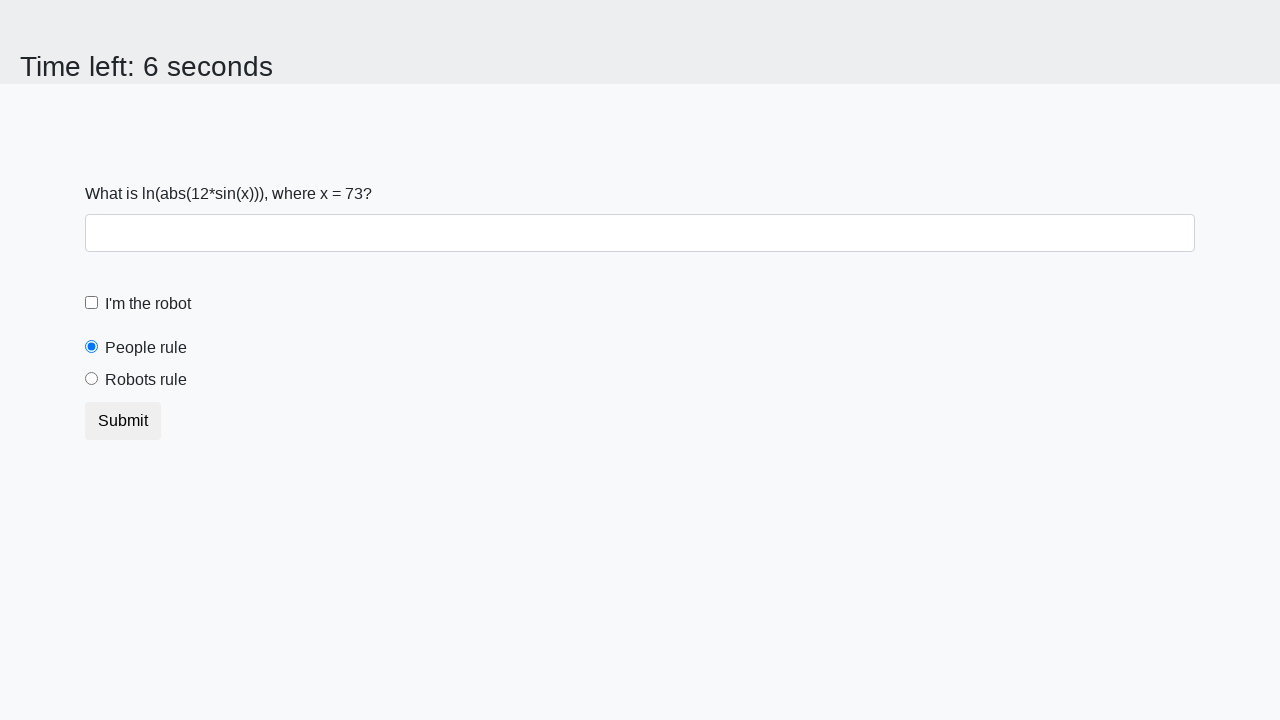

Filled answer field with calculated value on #answer
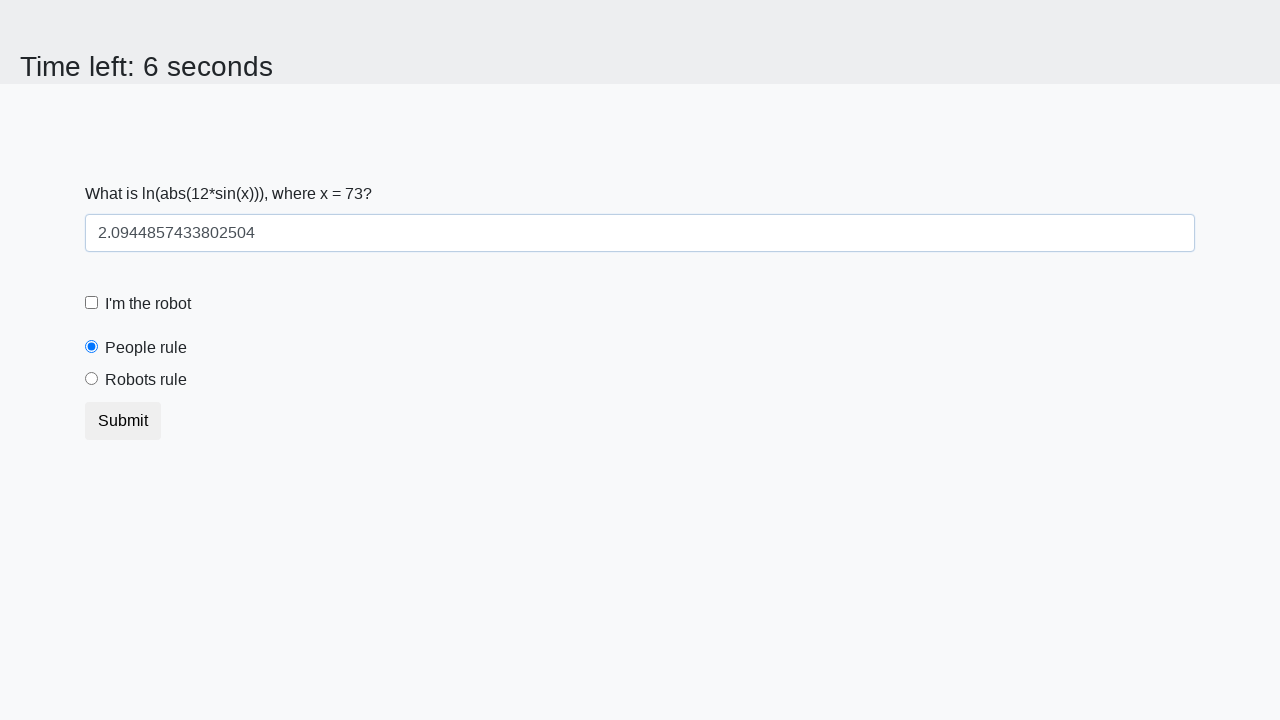

Clicked robot checkbox at (148, 304) on label[for="robotCheckbox"]
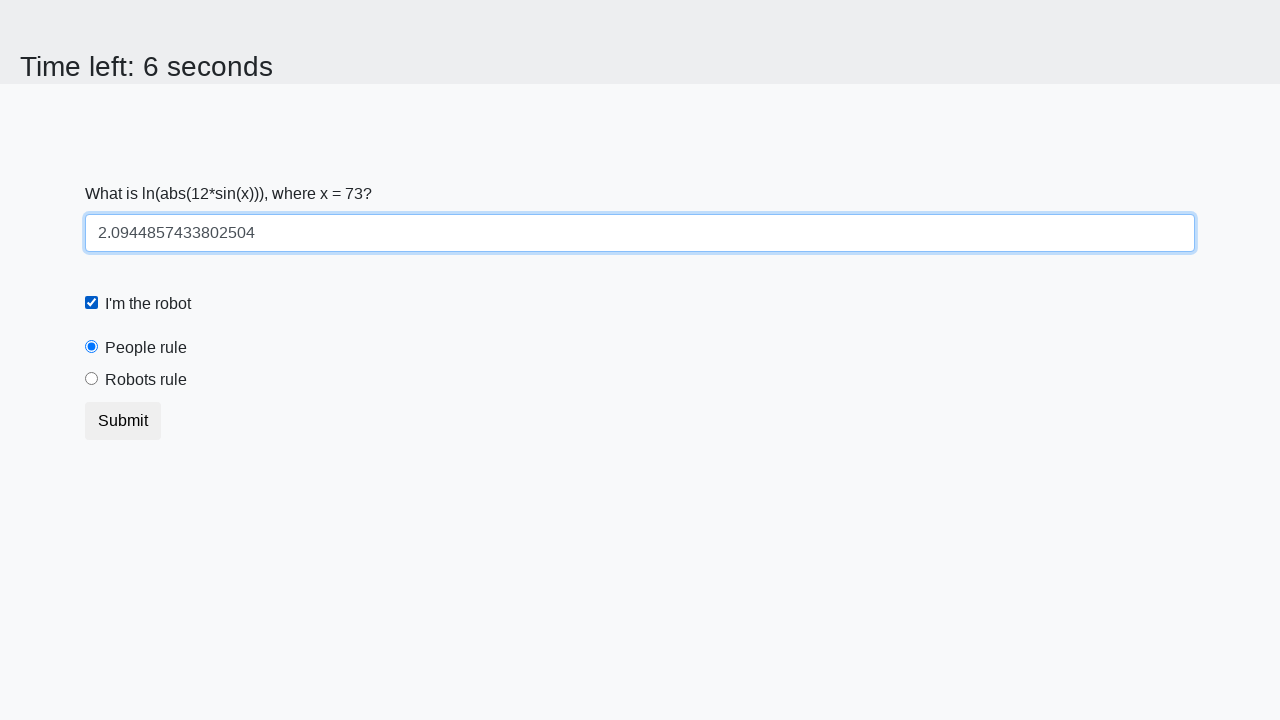

Clicked robots rule radio button at (146, 380) on label[for="robotsRule"]
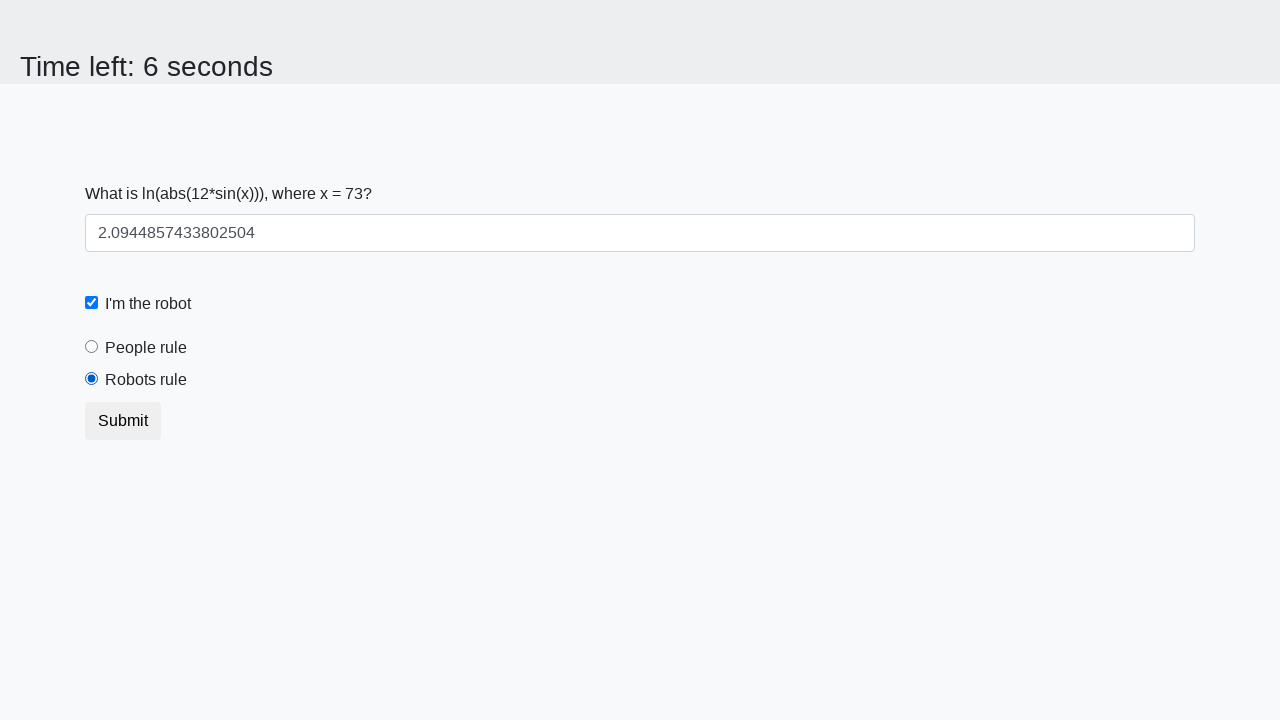

Clicked submit button at (123, 421) on button.btn
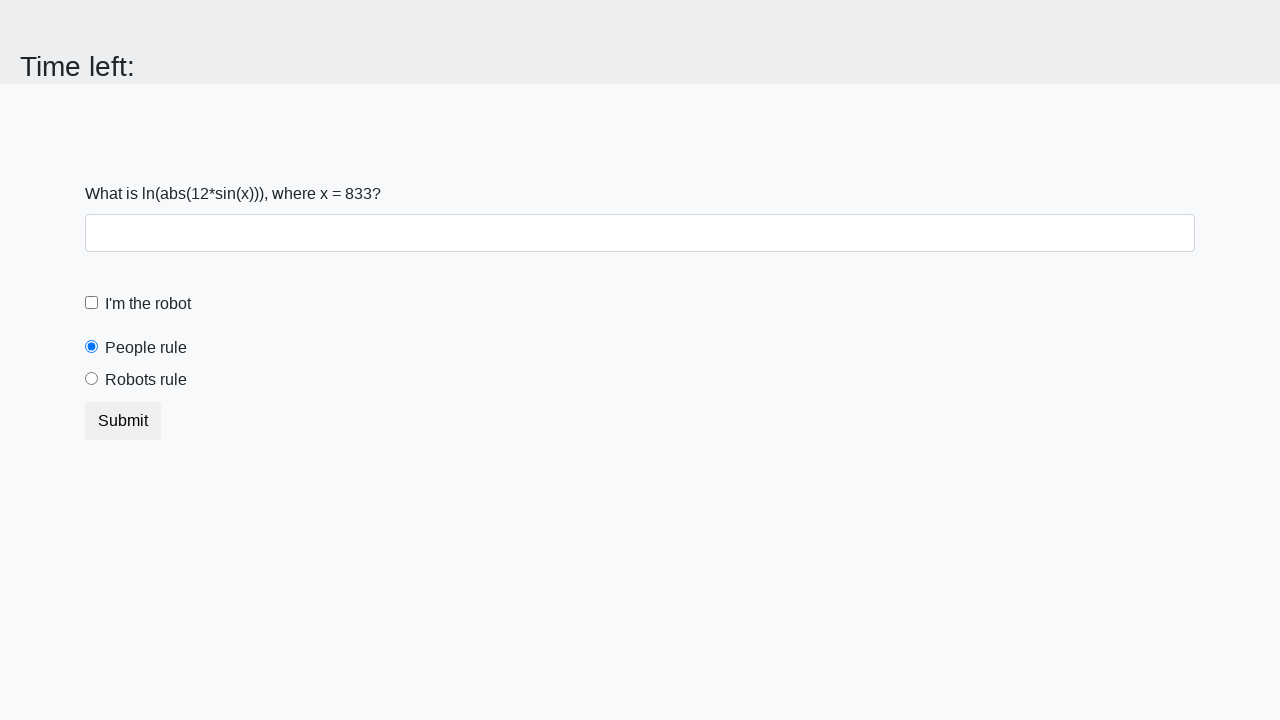

Waited for result page to load
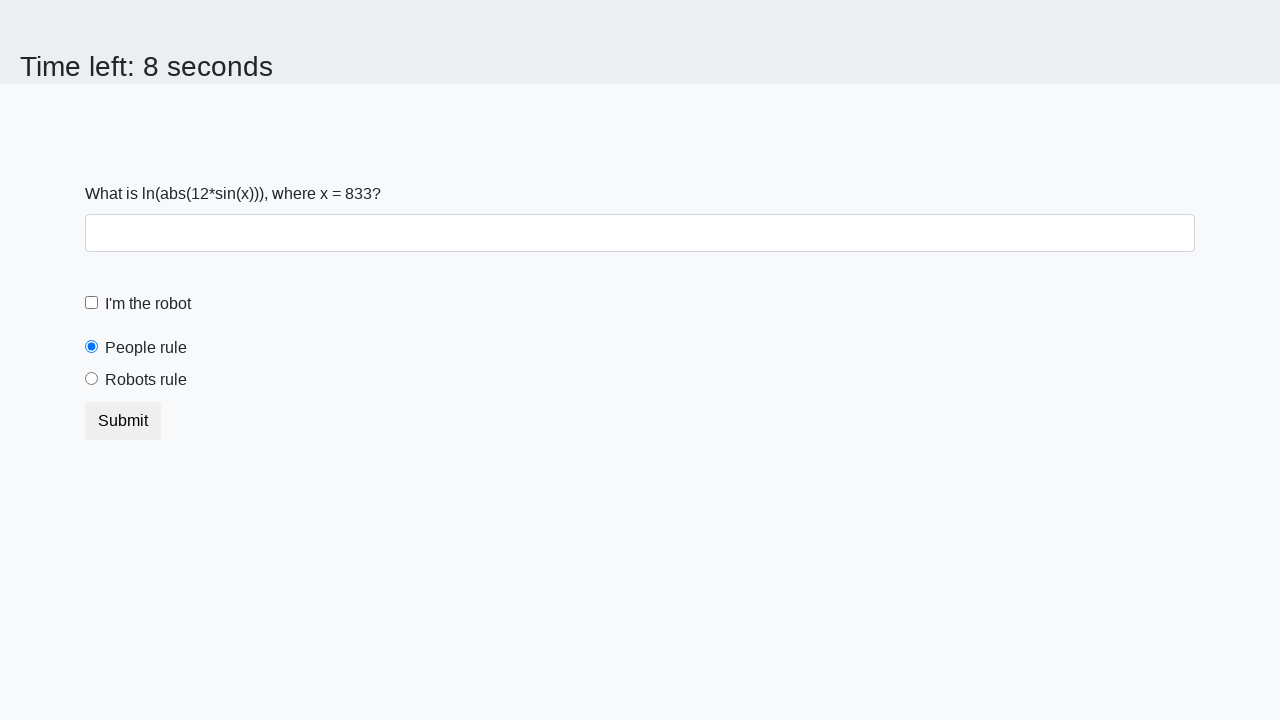

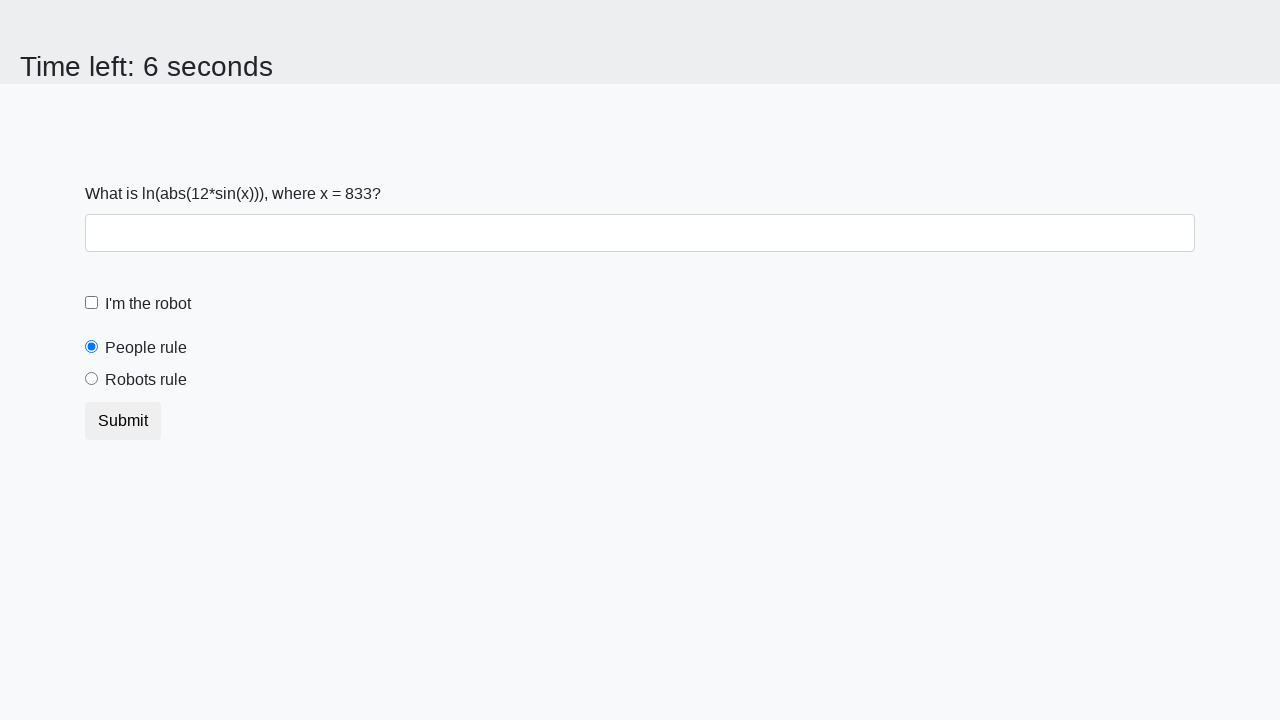